Navigates to an automation practice page and locates the footer section to verify links are present within it.

Starting URL: https://rahulshettyacademy.com/AutomationPractice/

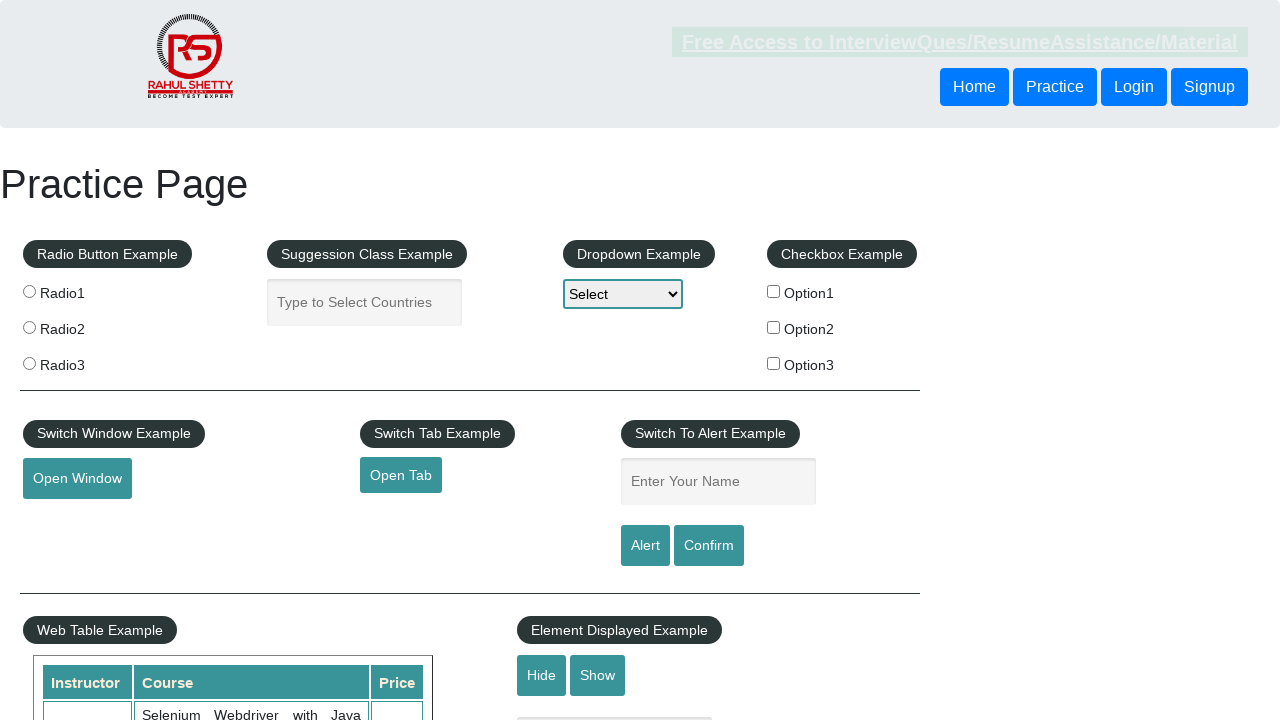

Navigated to automation practice page
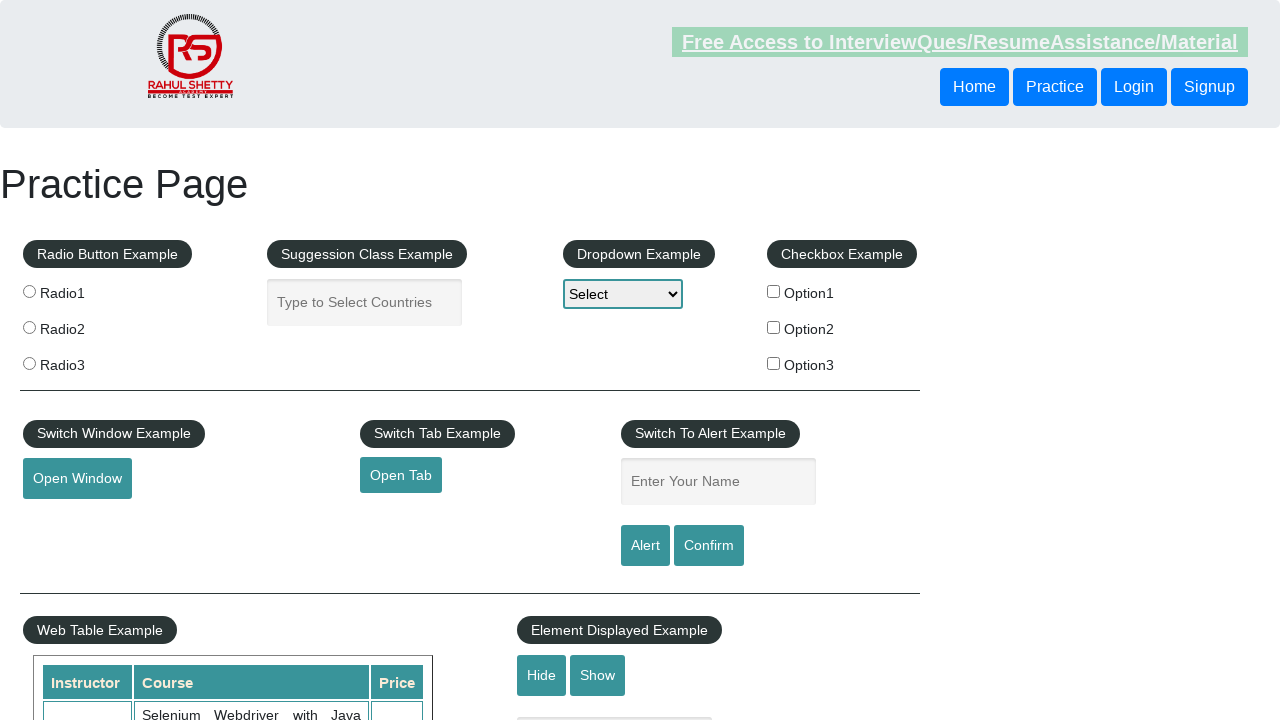

Located footer section by ID 'gf-BIG'
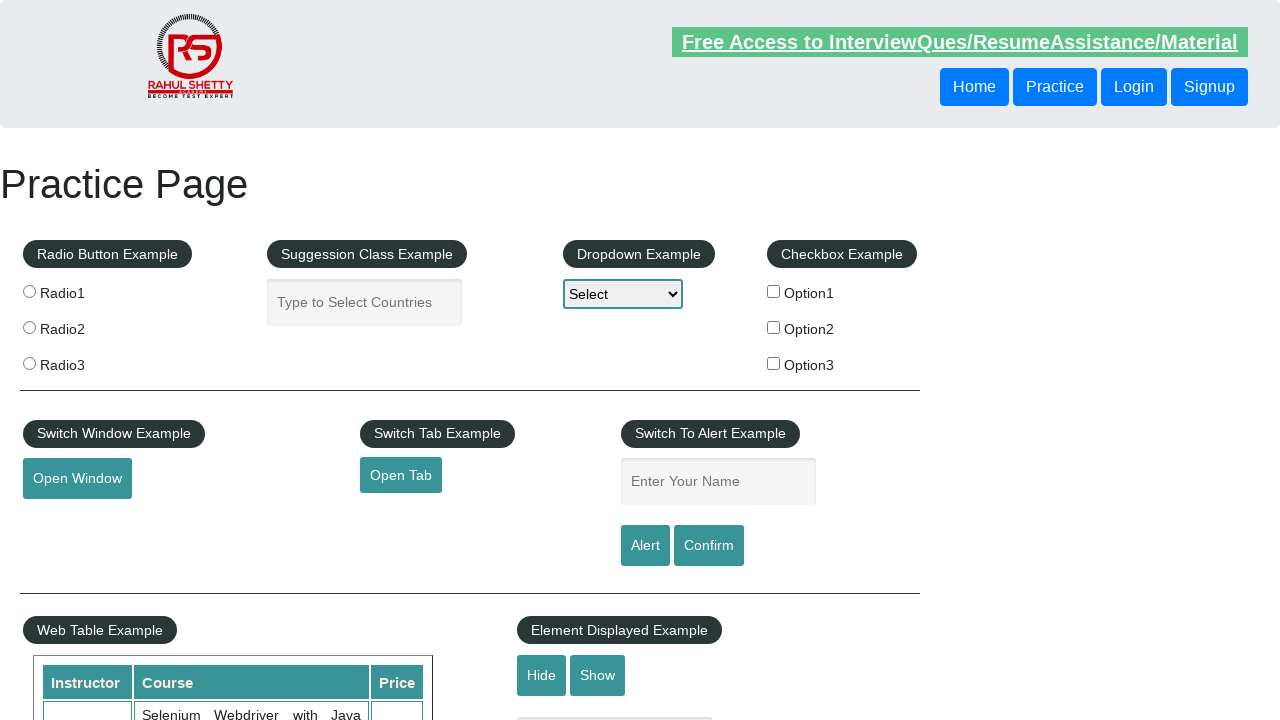

Footer section is now visible and ready
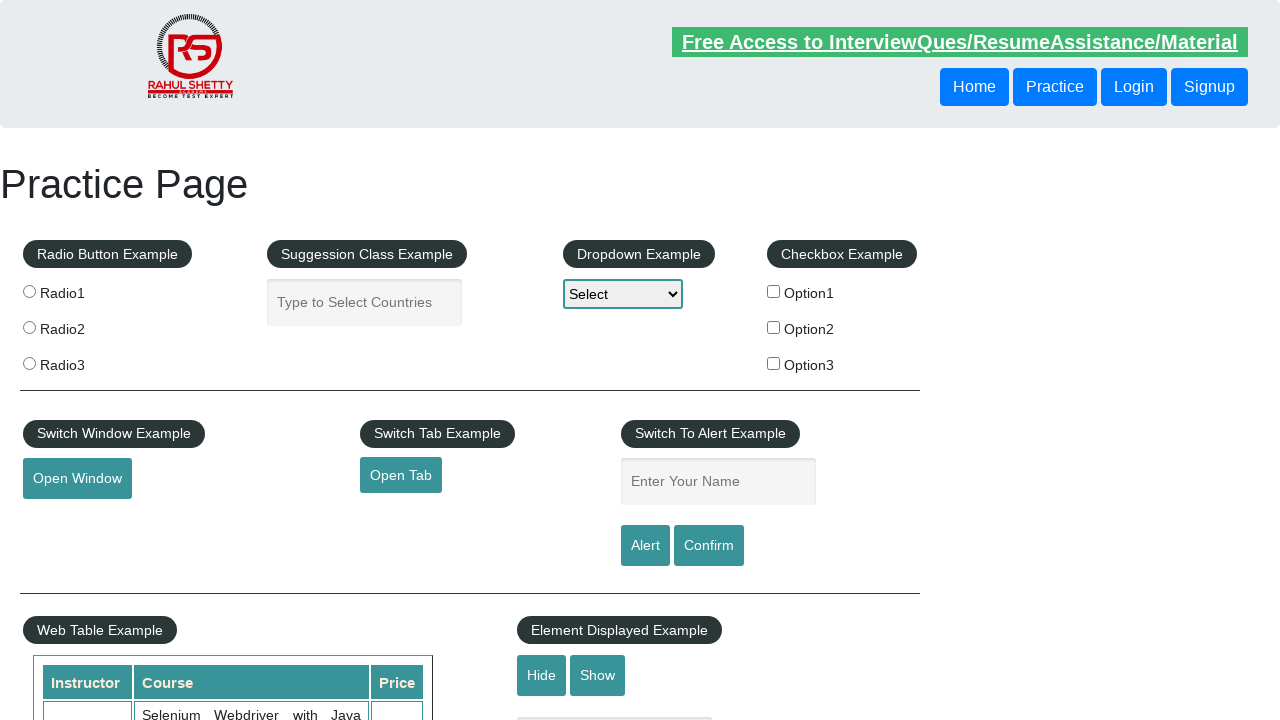

Located all anchor links within footer section
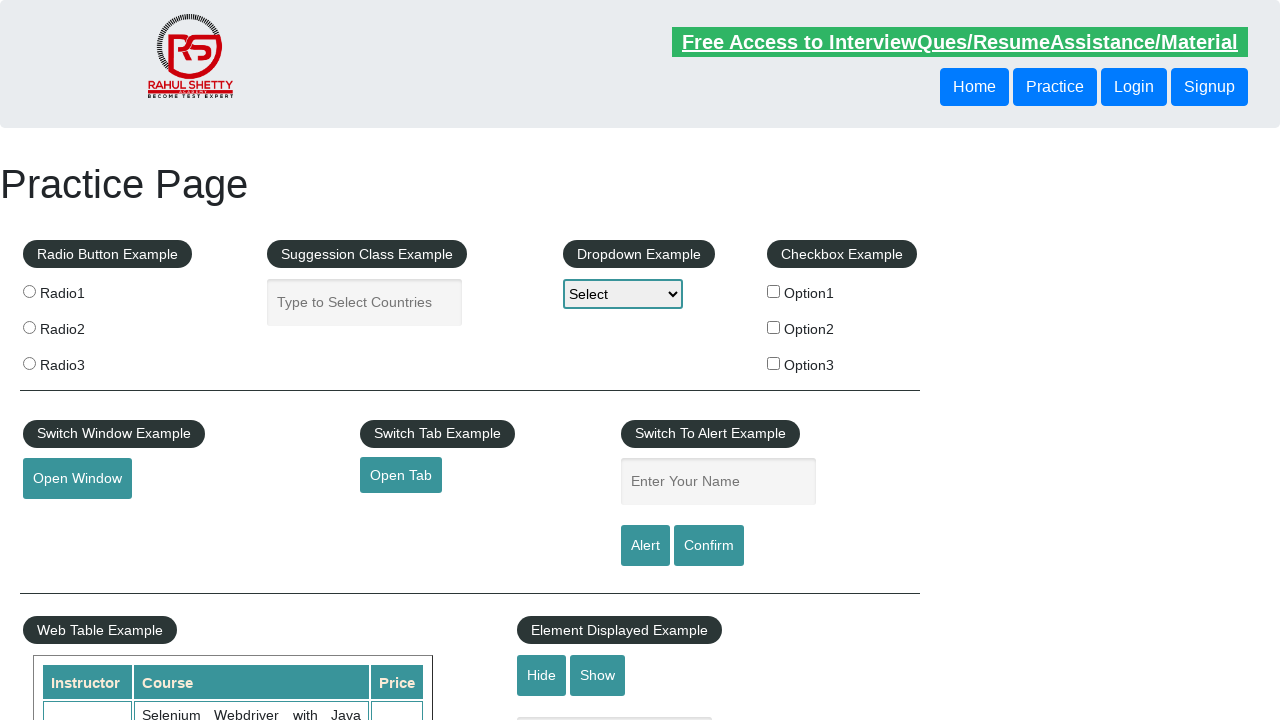

First footer link is visible and ready
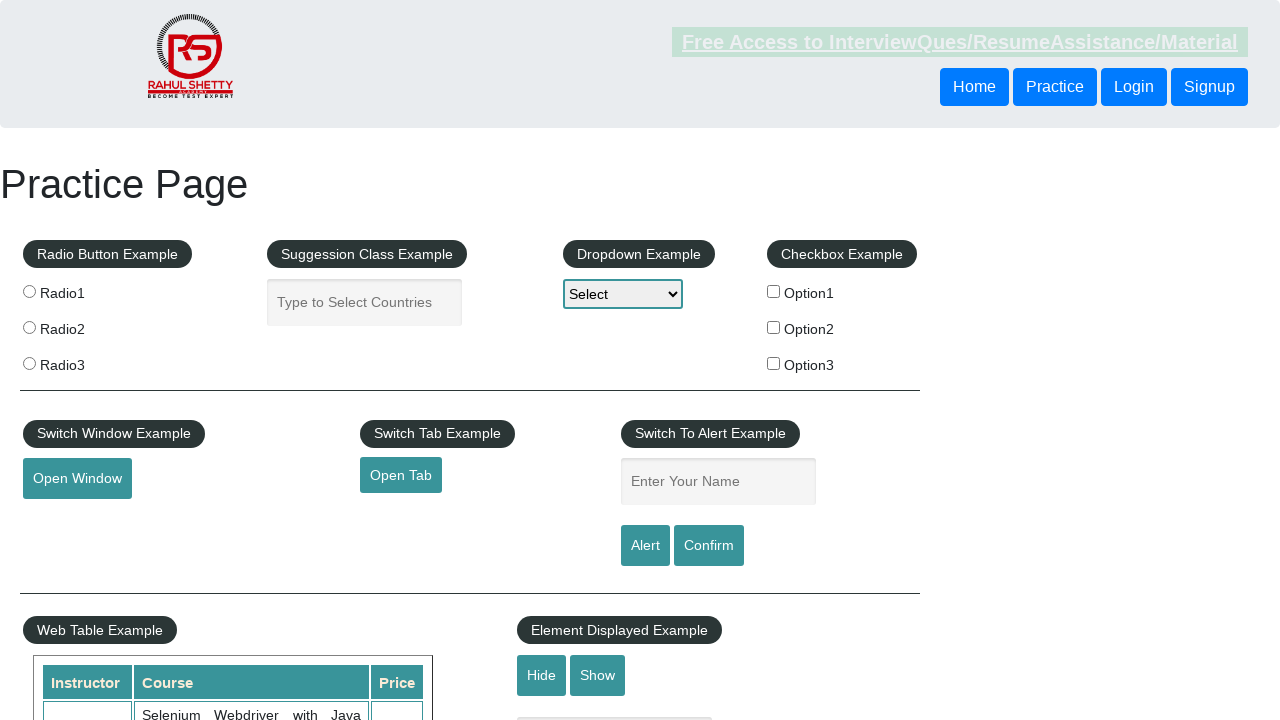

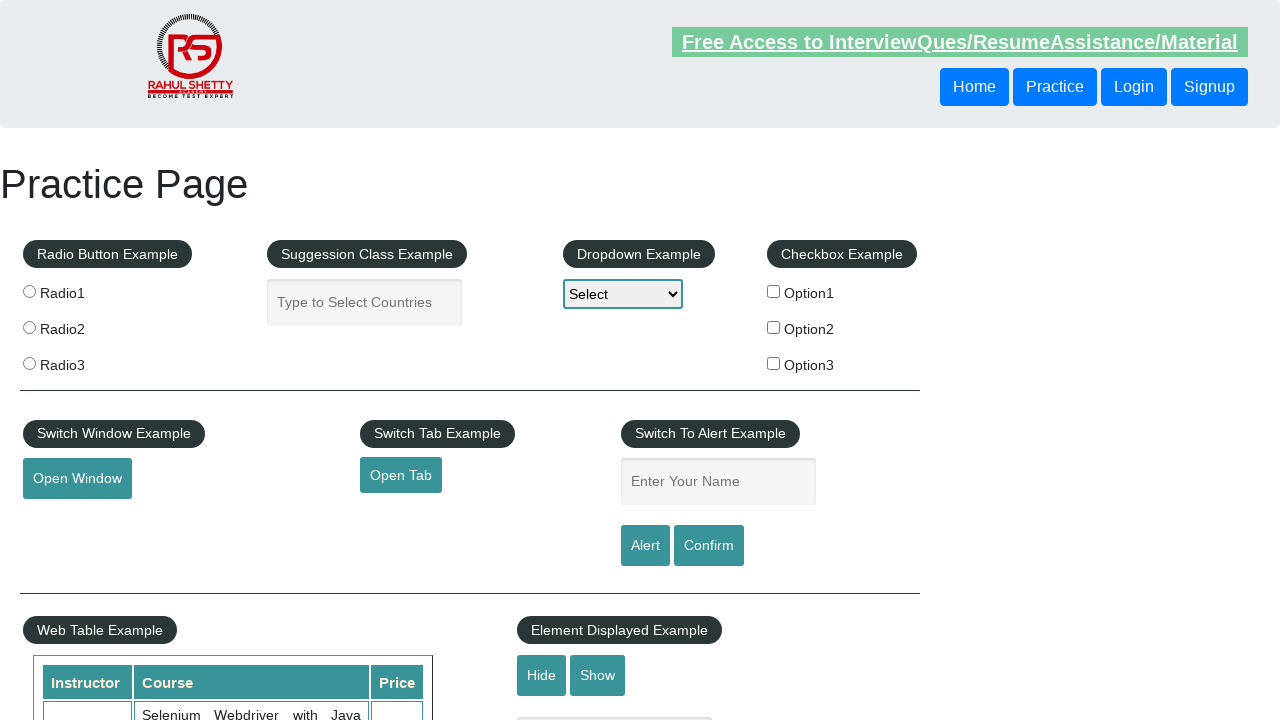